Demonstrates form automation by navigating to a form page and filling the first name field using element identification by ID

Starting URL: https://formy-project.herokuapp.com/form

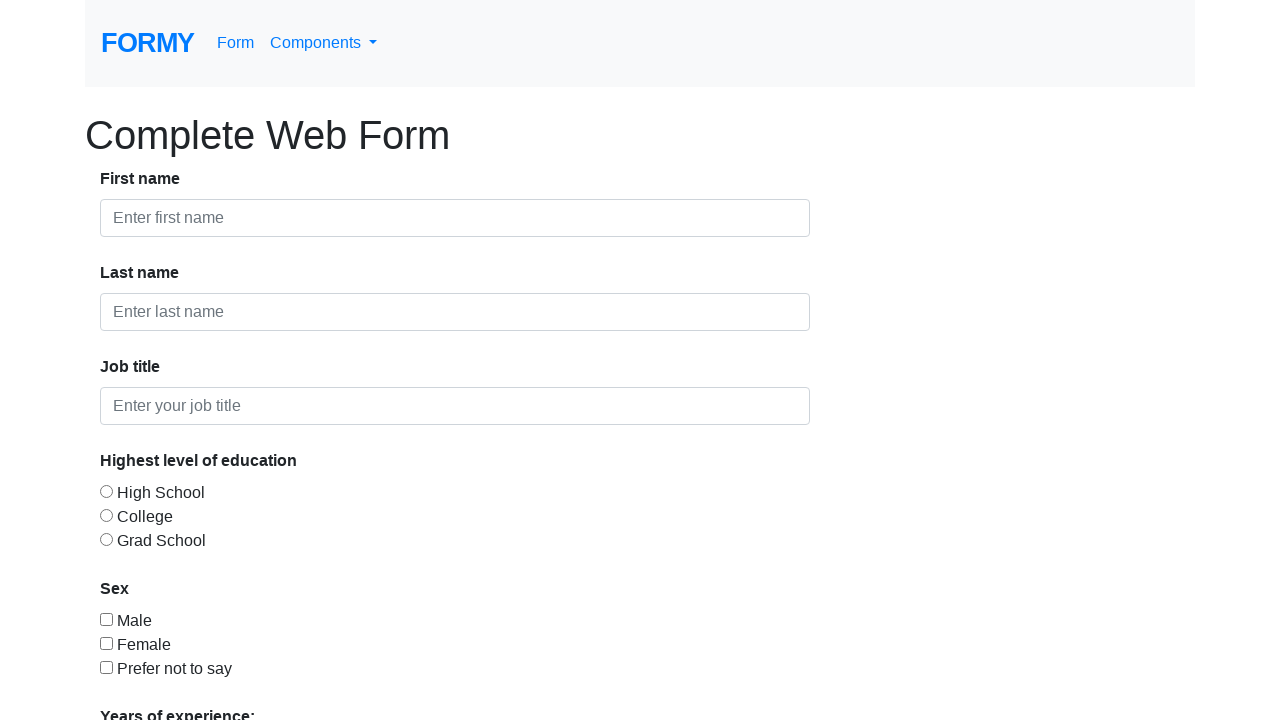

Filled first name field with 'Maria Rodriguez' using ID selector on #first-name
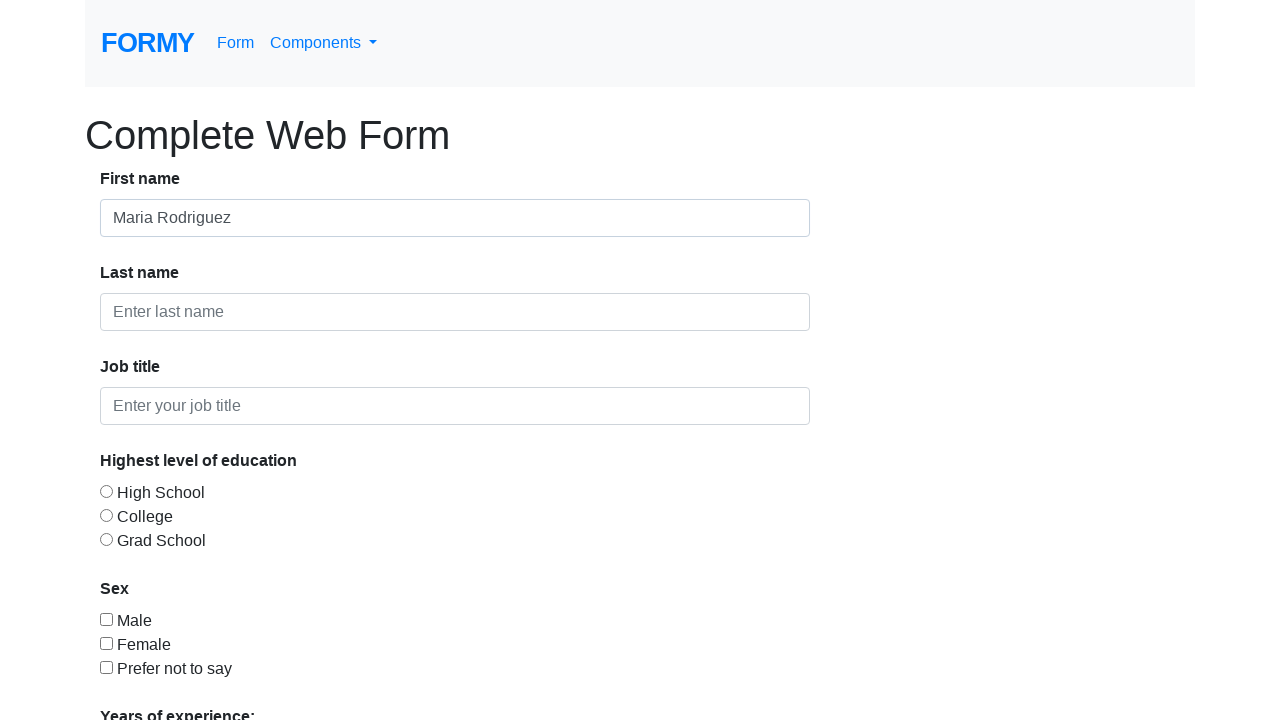

Waited 1 second to observe the form state
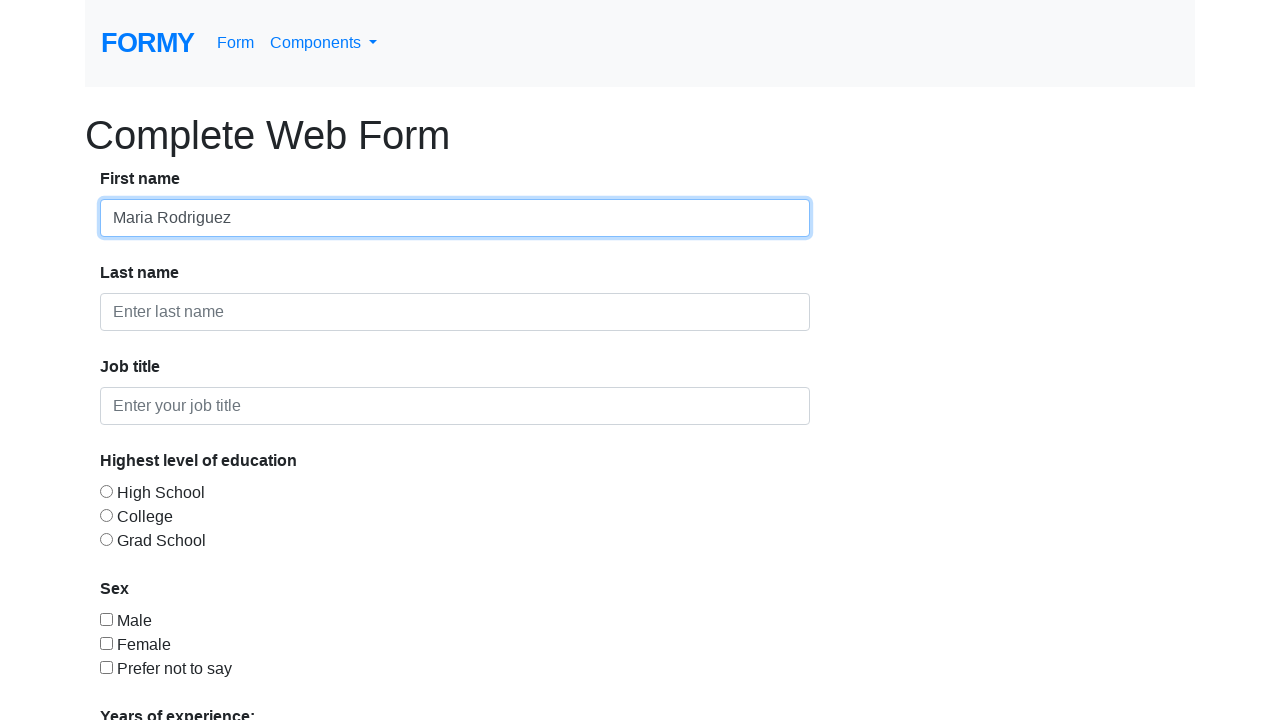

Filled first name field with 'Carlos Martinez' using ID selector on #first-name
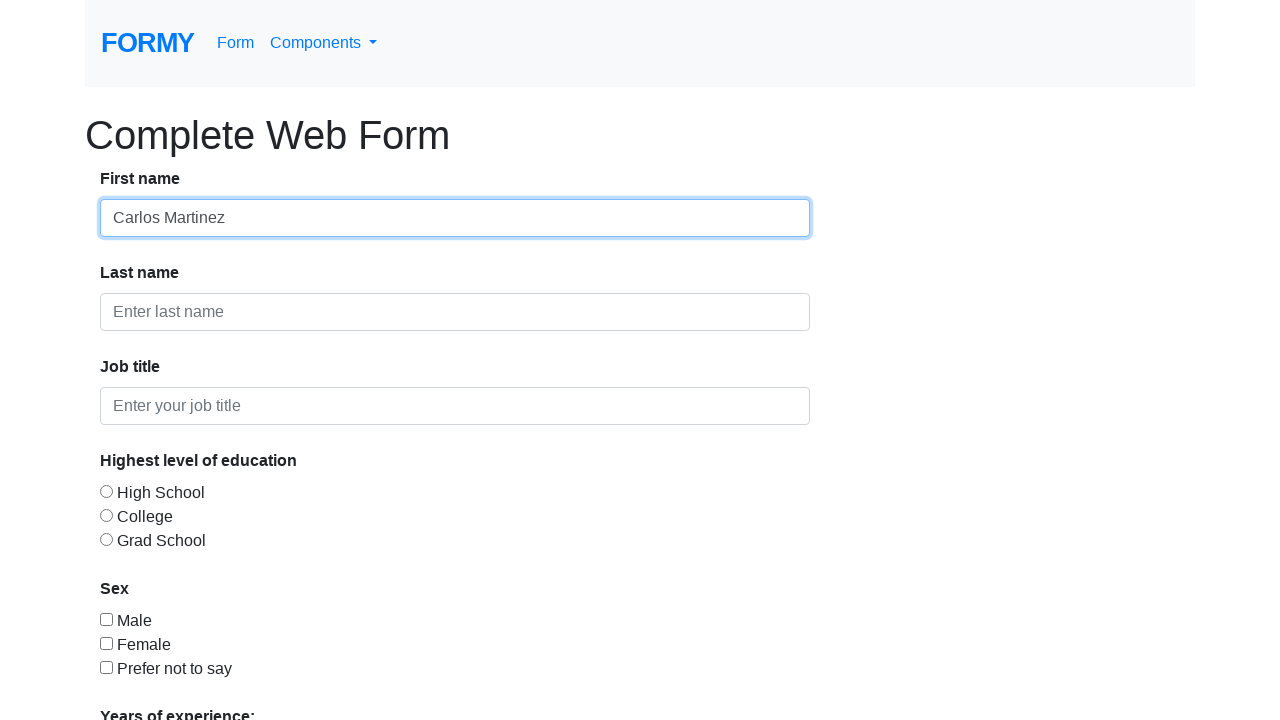

Waited 1 second to observe the final form state
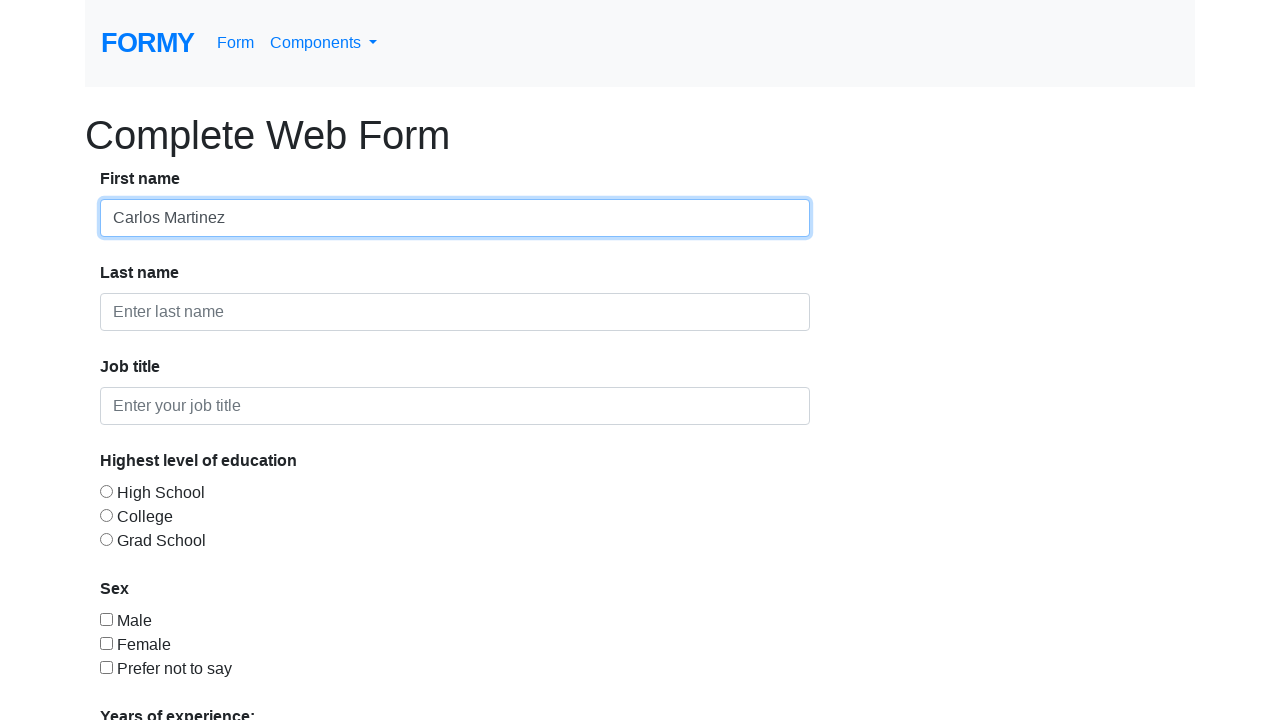

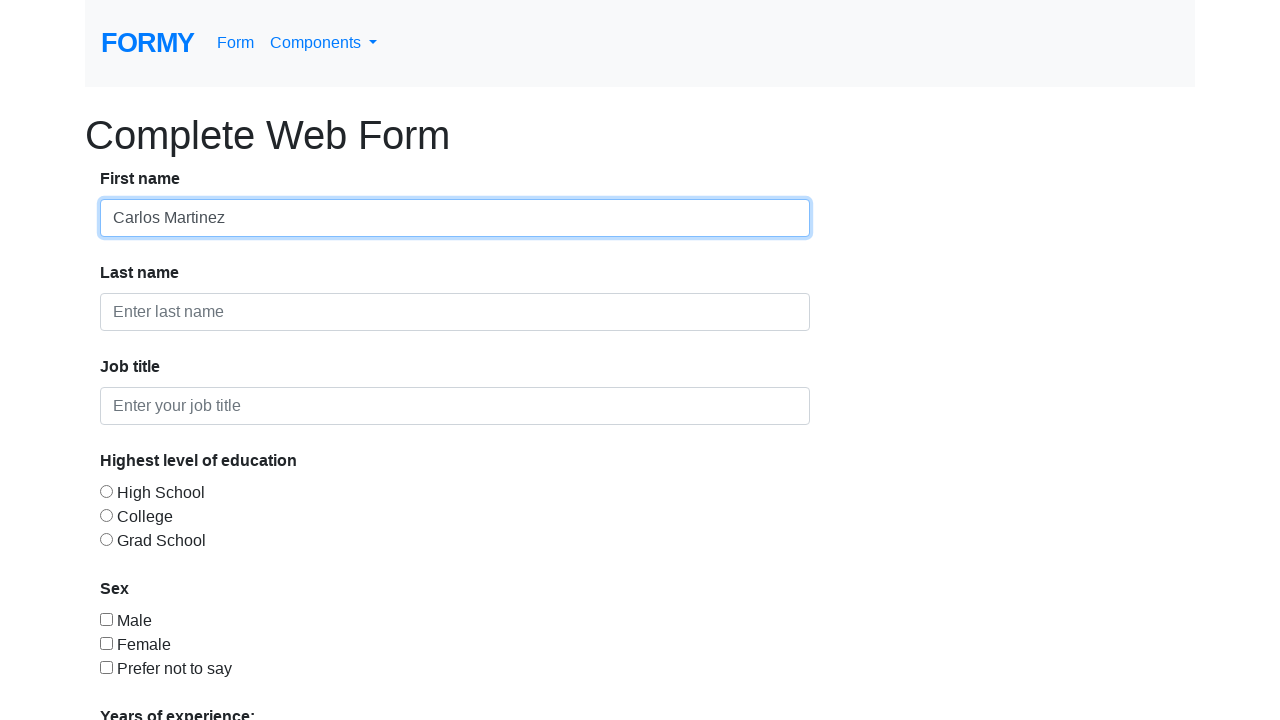